Tests the page load time by navigating to the Rifle Cases page

Starting URL: https://www.glendale.com

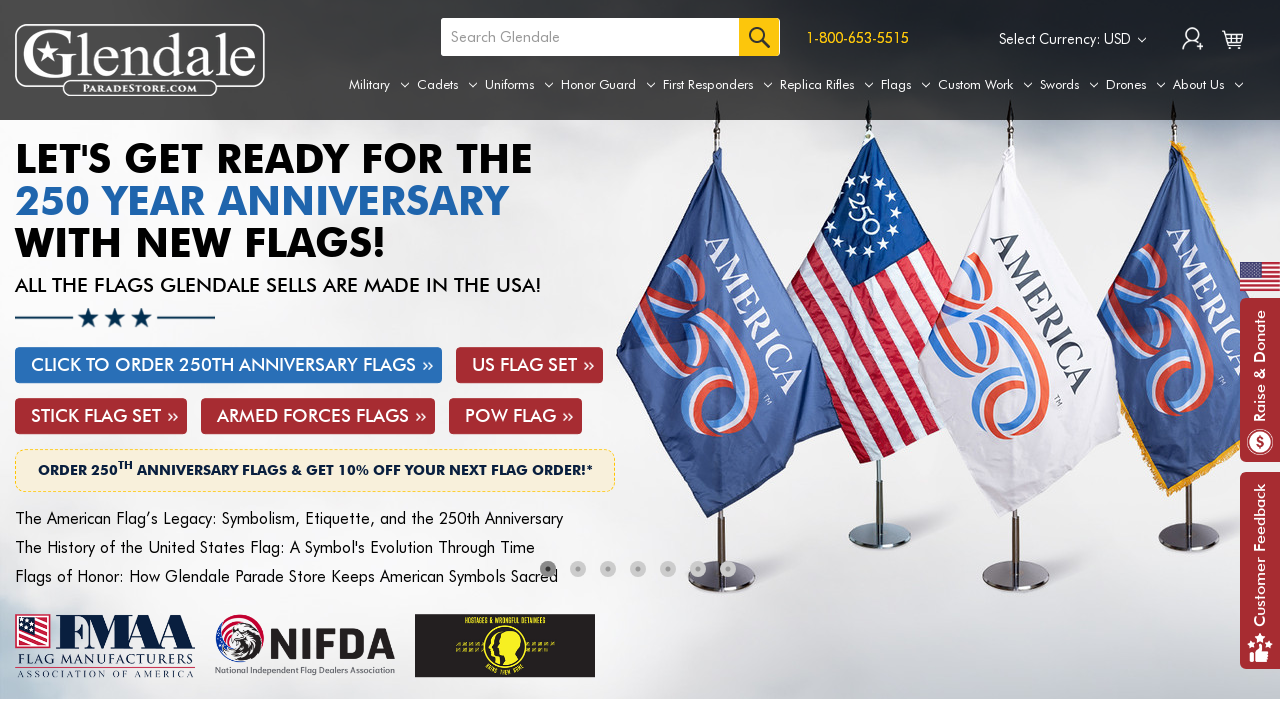

Hovered over the Replica Rifles tab at (827, 85) on a[aria-label='Replica Rifles']
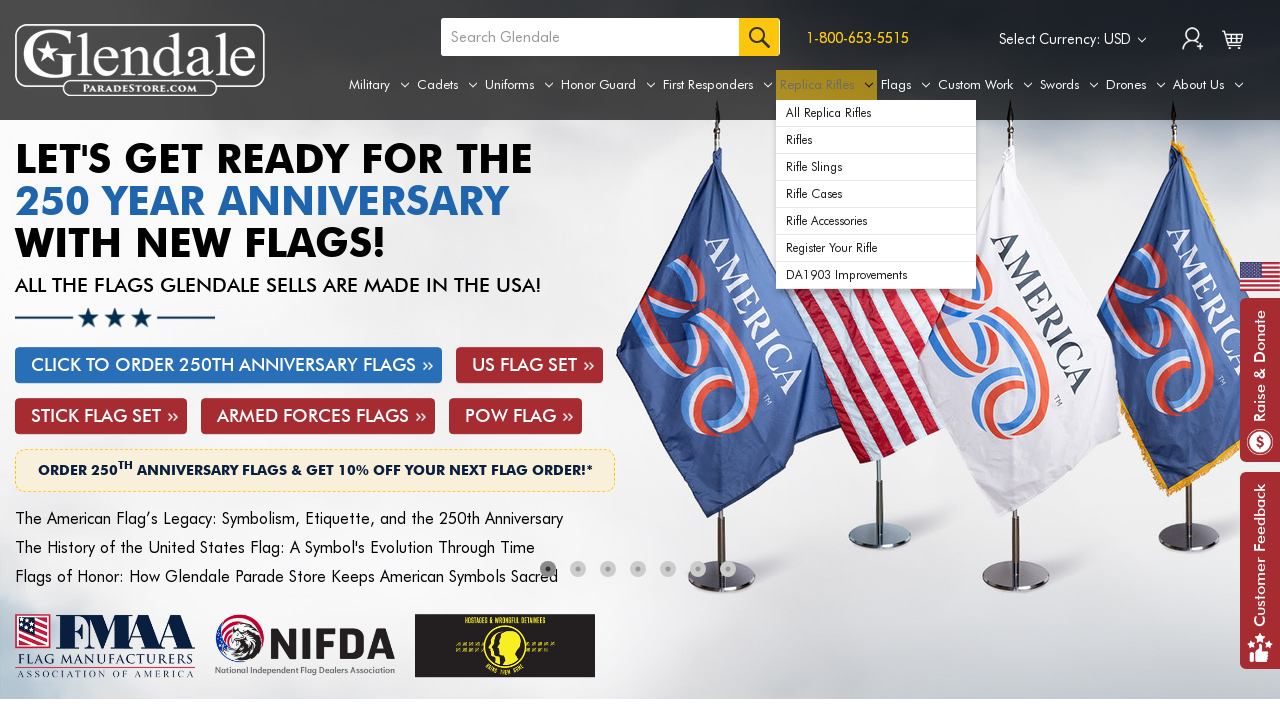

Clicked on Rifle Cases option from dropdown menu at (876, 194) on #navPages-49 ul.navPage-subMenu-list li.navPage-subMenu-item:nth-child(4) a
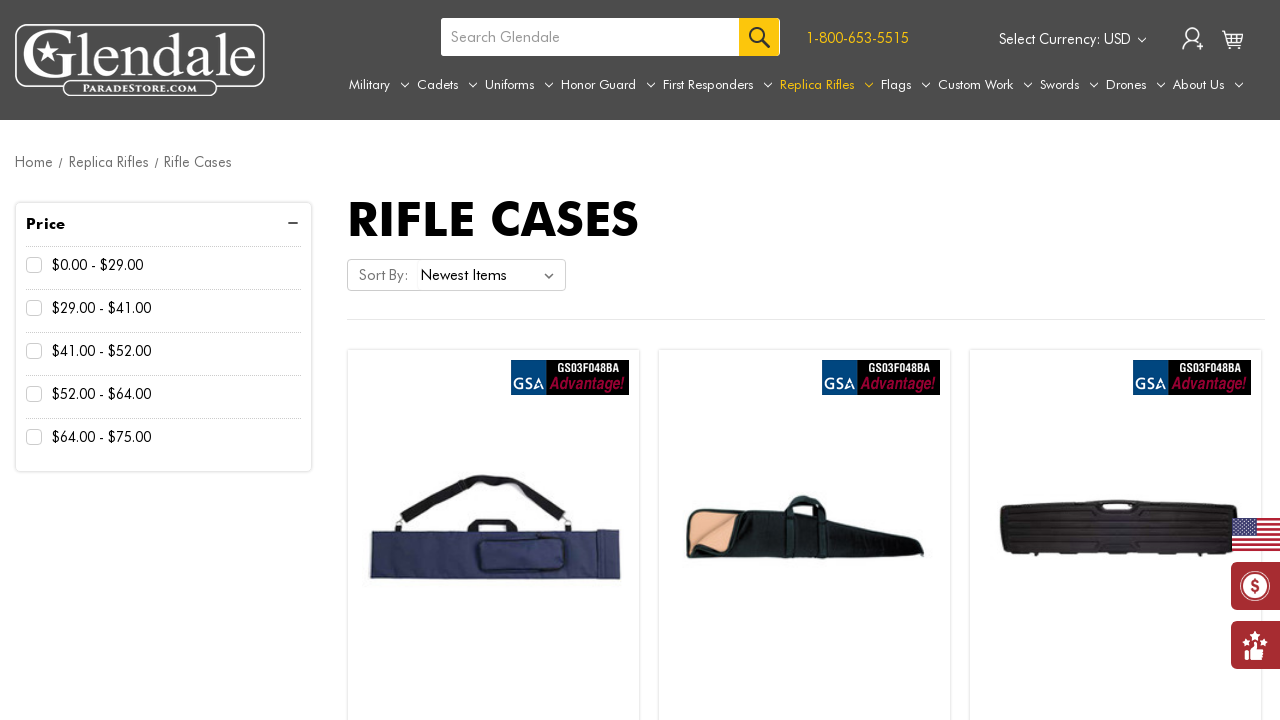

Rifle Cases page fully loaded (networkidle)
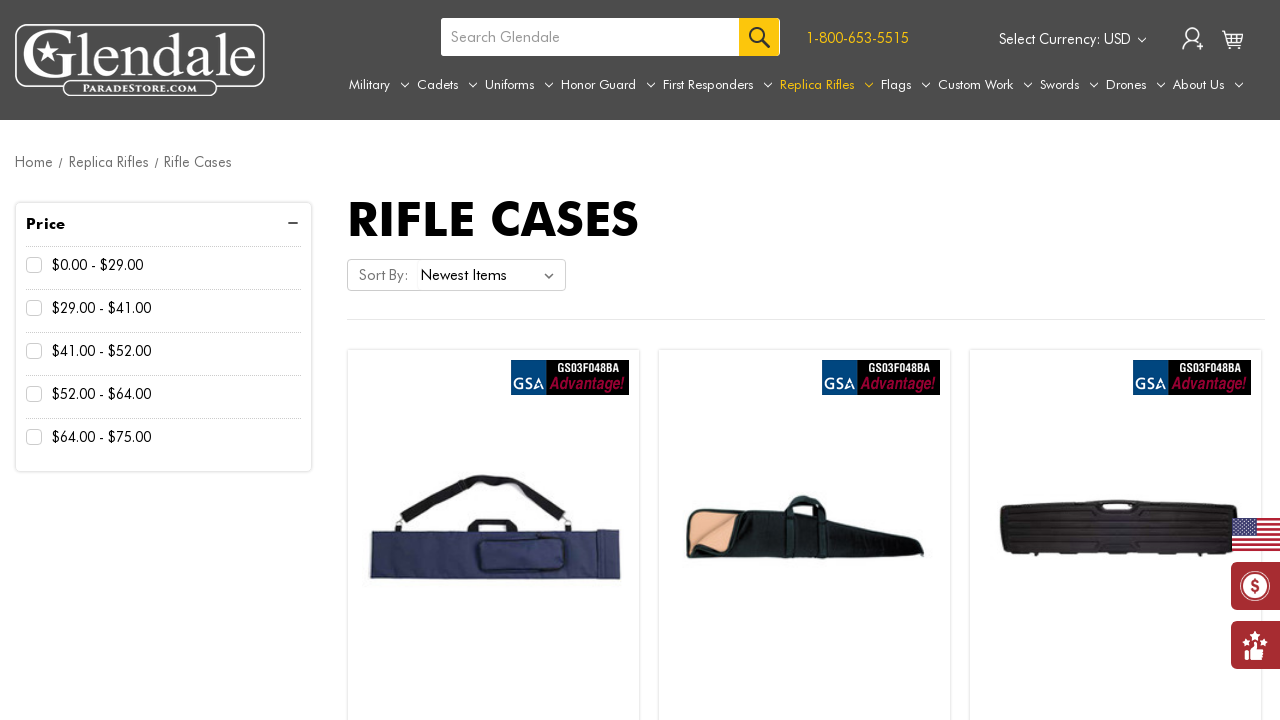

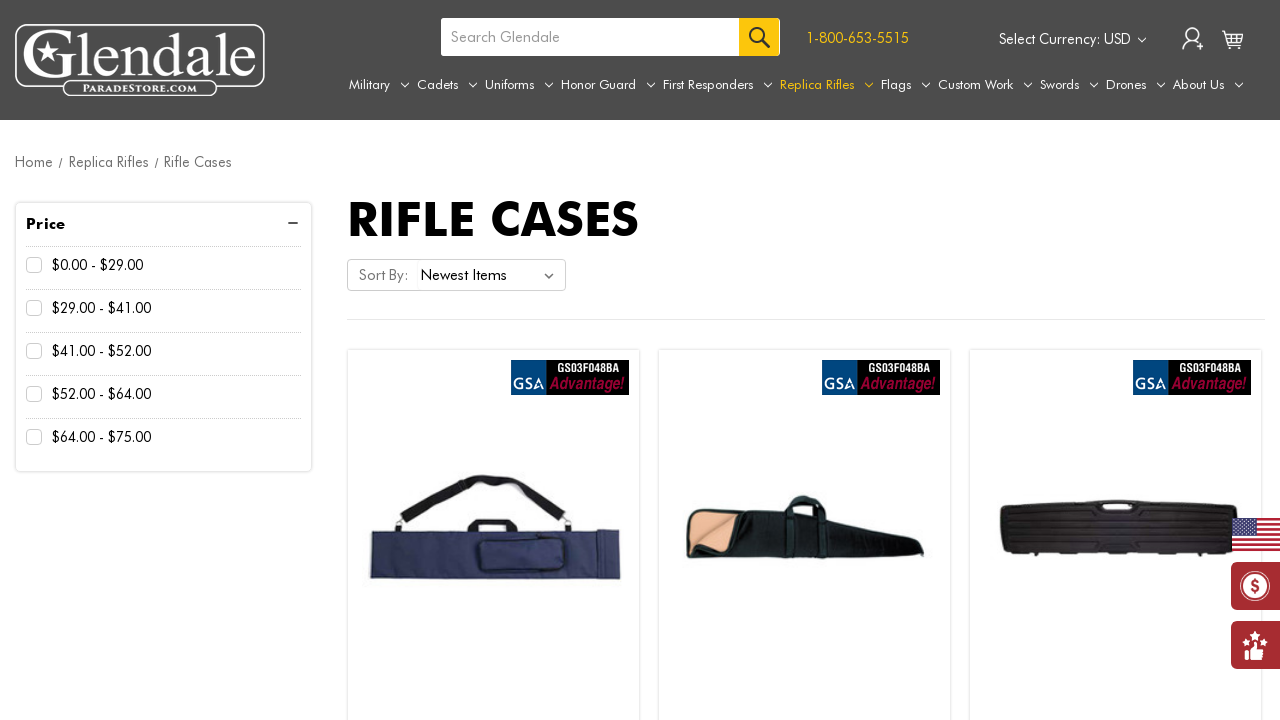